Counts the total number of links present on the automation practice webpage

Starting URL: https://rahulshettyacademy.com/AutomationPractice/

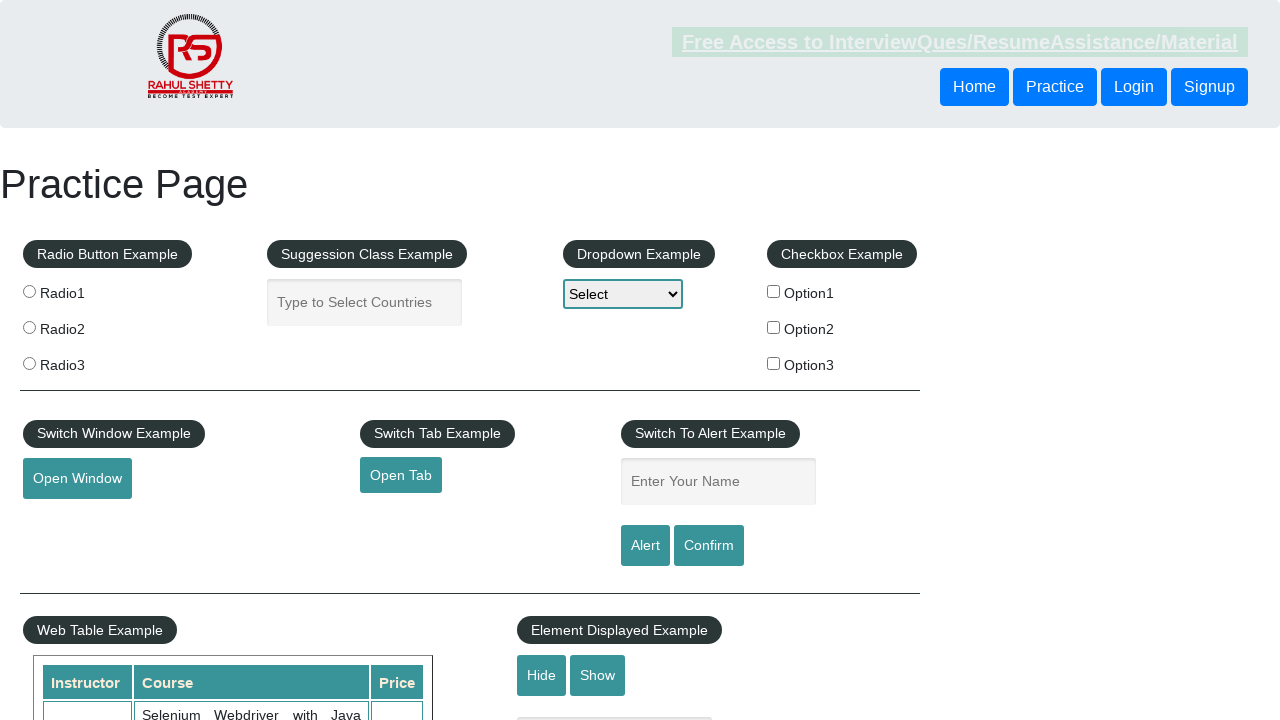

Navigated to automation practice webpage
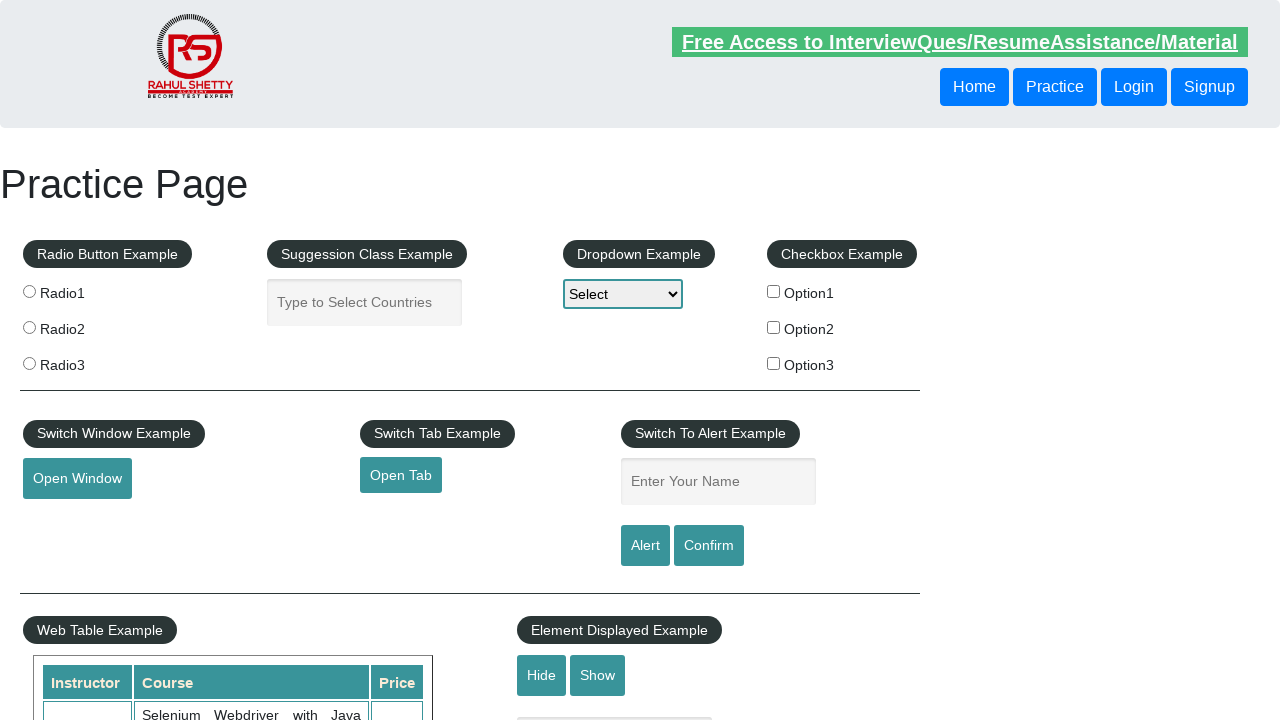

Located all links on the page
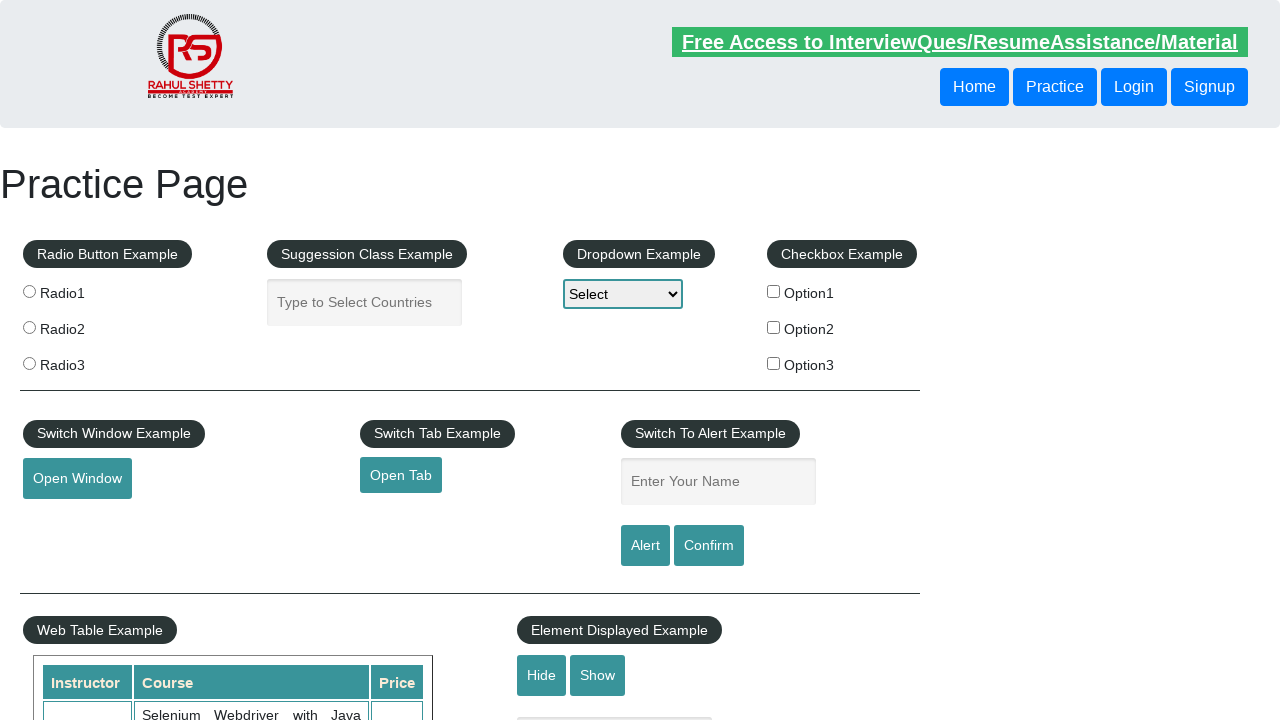

Counted total links: 27
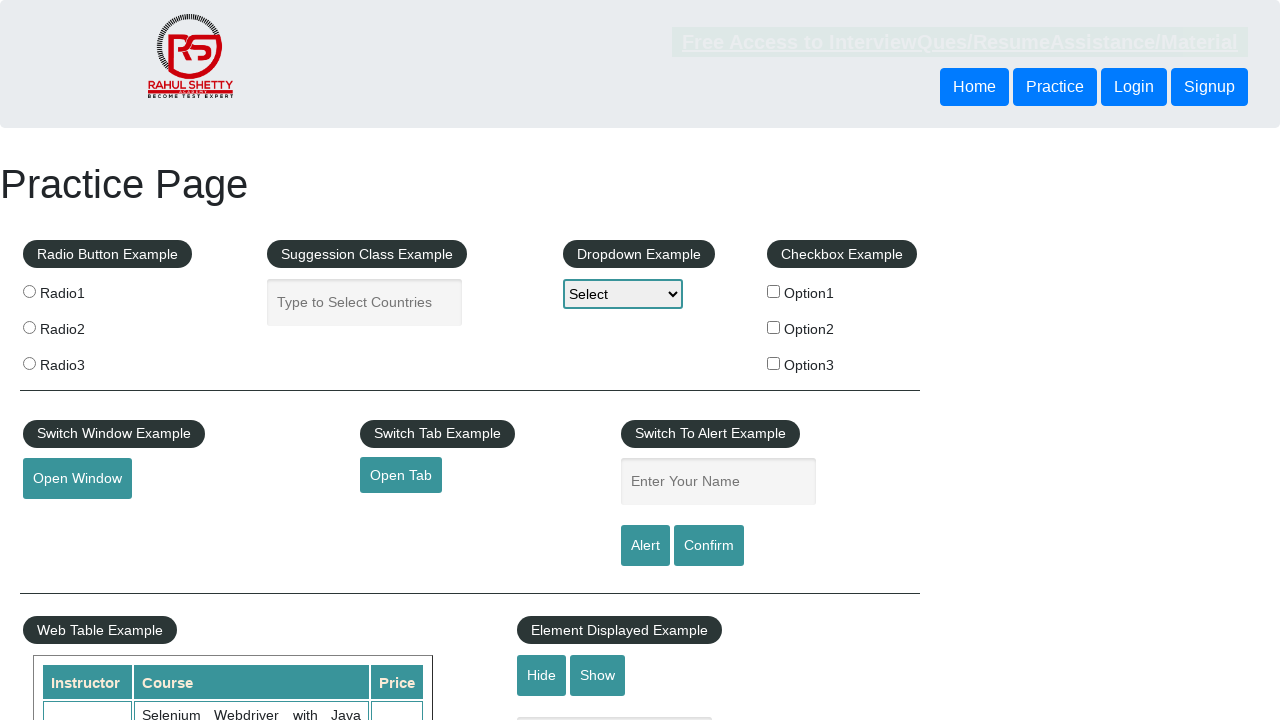

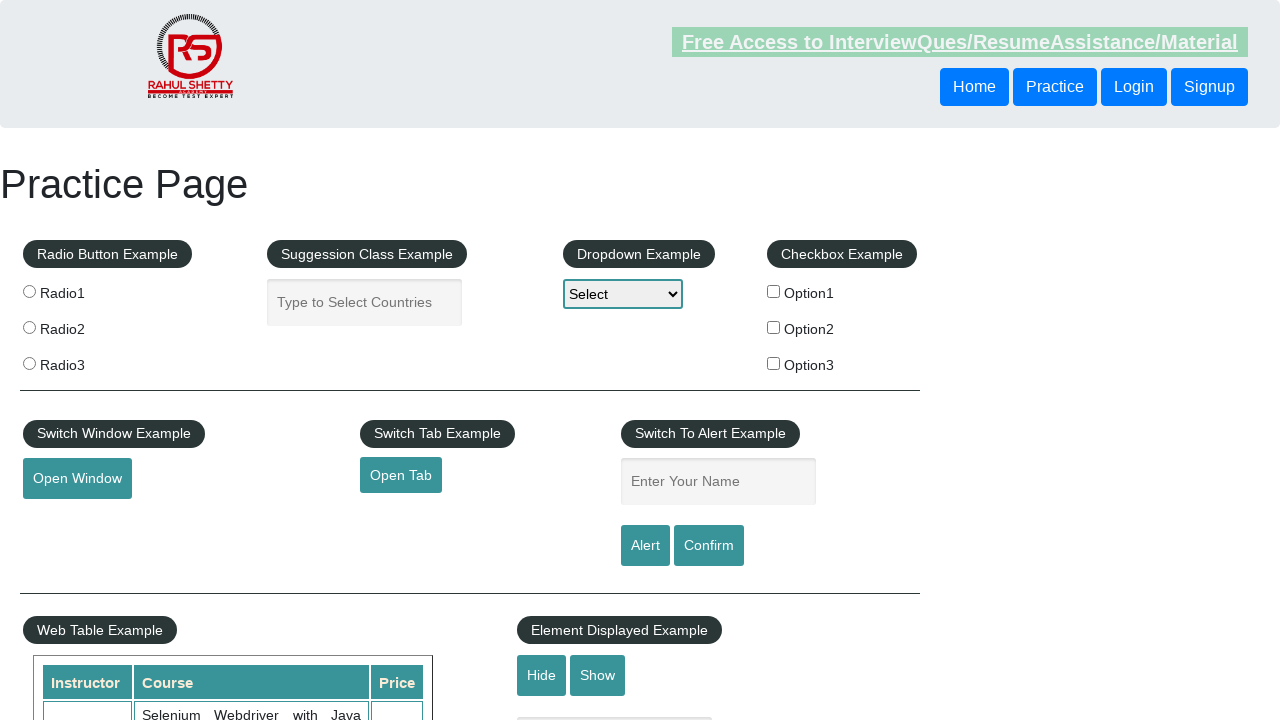